Tests state dropdown functionality by selecting different states using various selection methods and verifying the final selection

Starting URL: https://practice.cydeo.com/dropdown

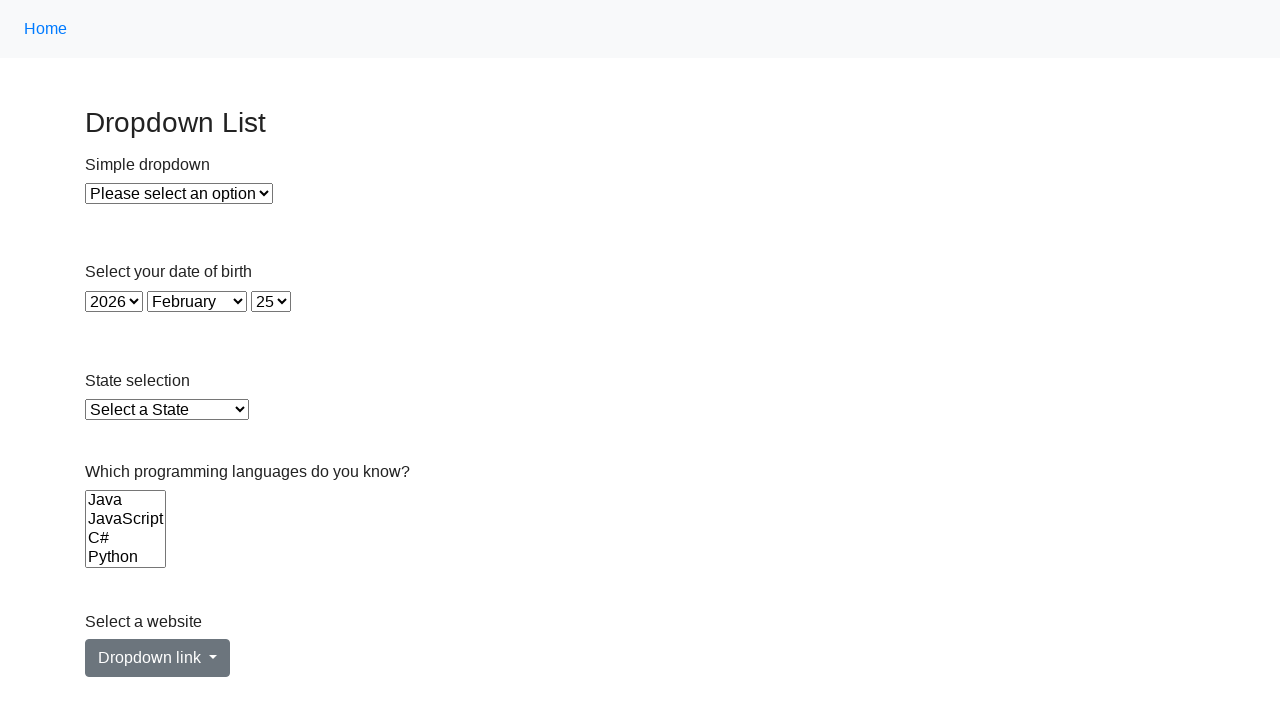

Selected Illinois from state dropdown using visible text on select#state
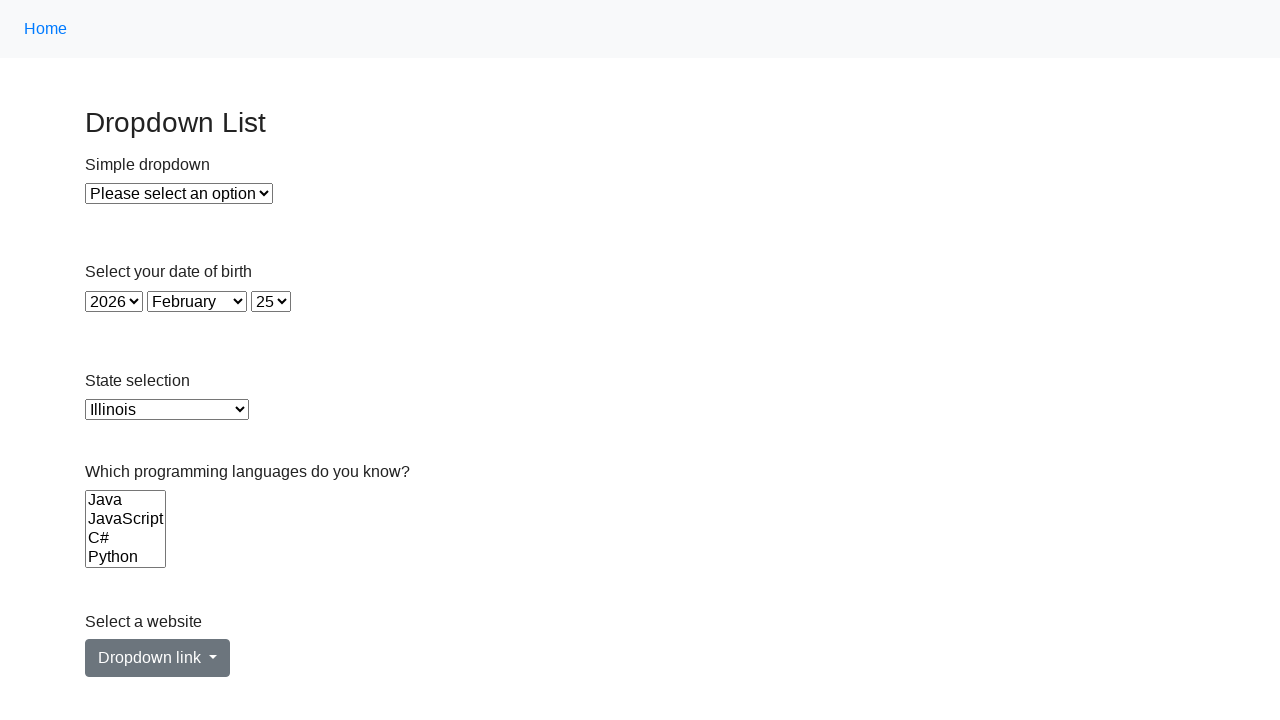

Selected Virginia from state dropdown using value attribute on select#state
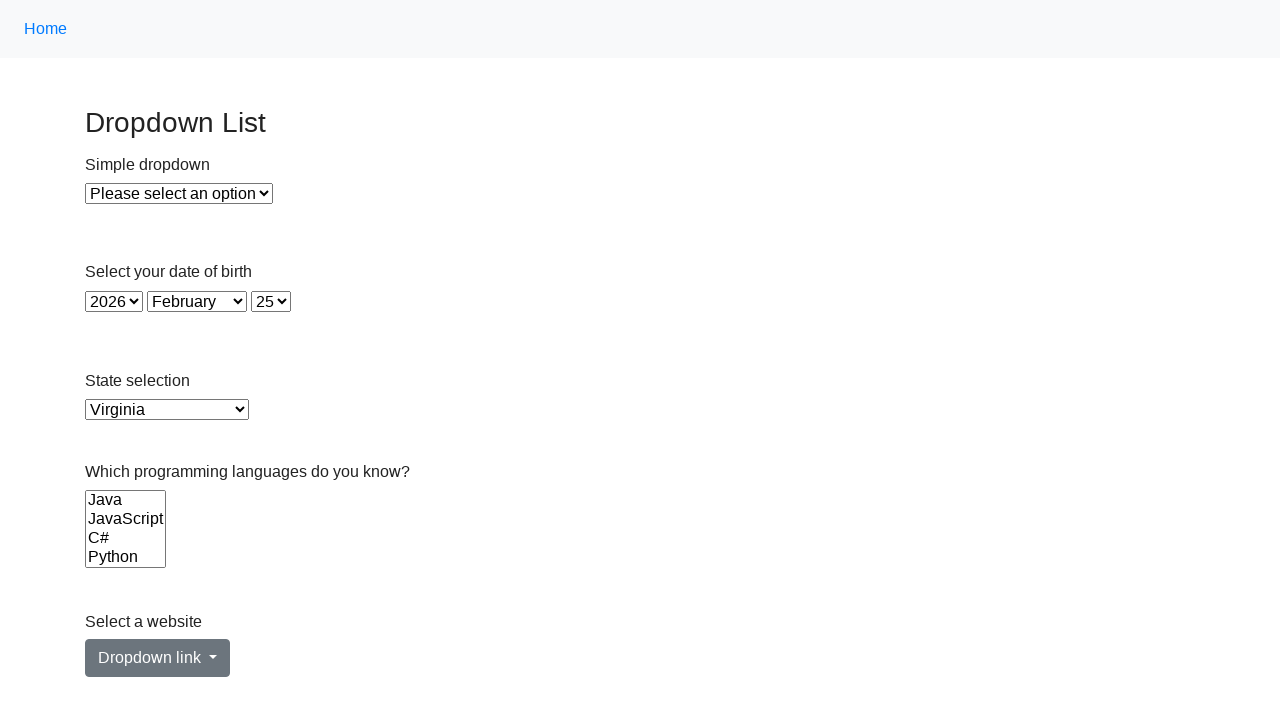

Selected California from state dropdown using label on select#state
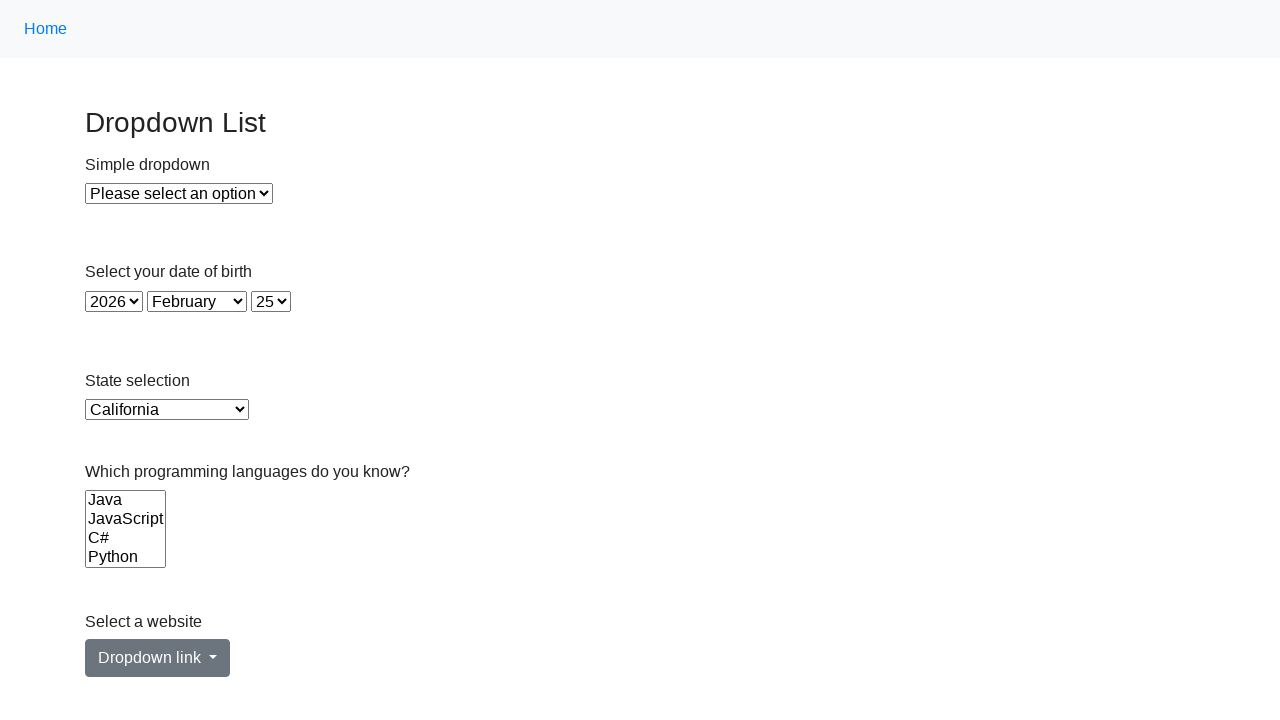

Retrieved selected state value from dropdown
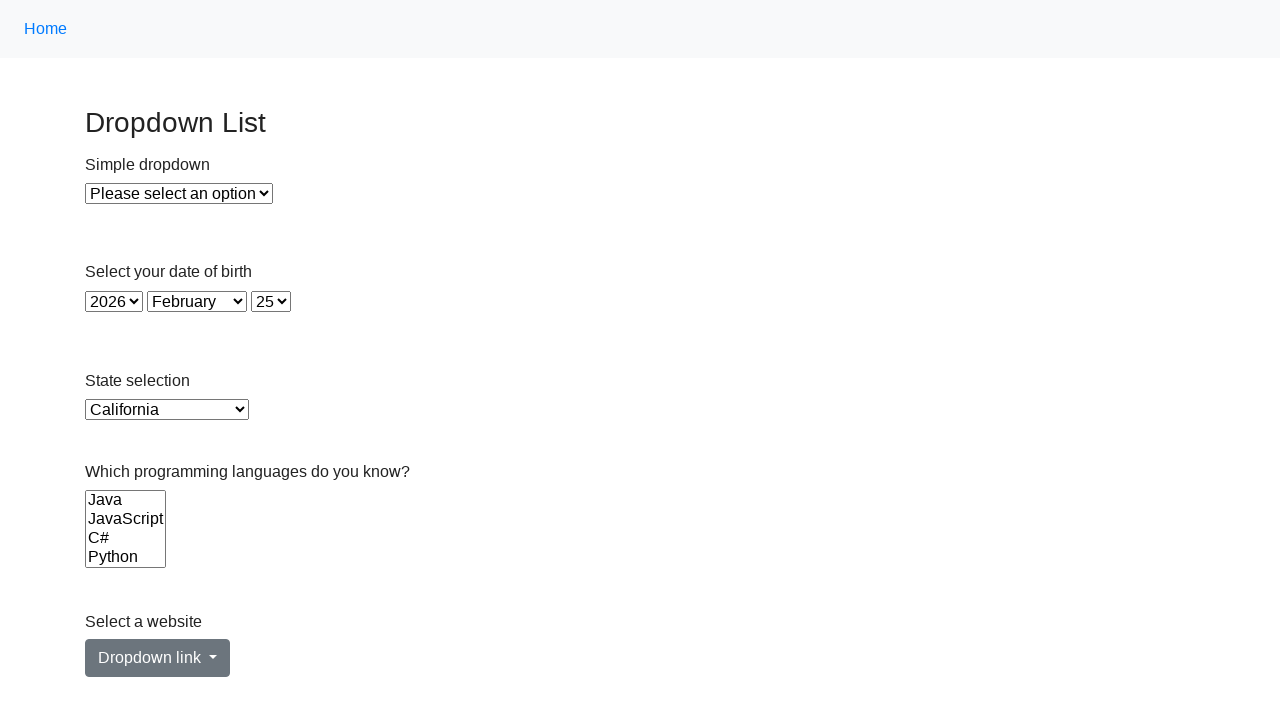

Verified California (CA) is selected in state dropdown
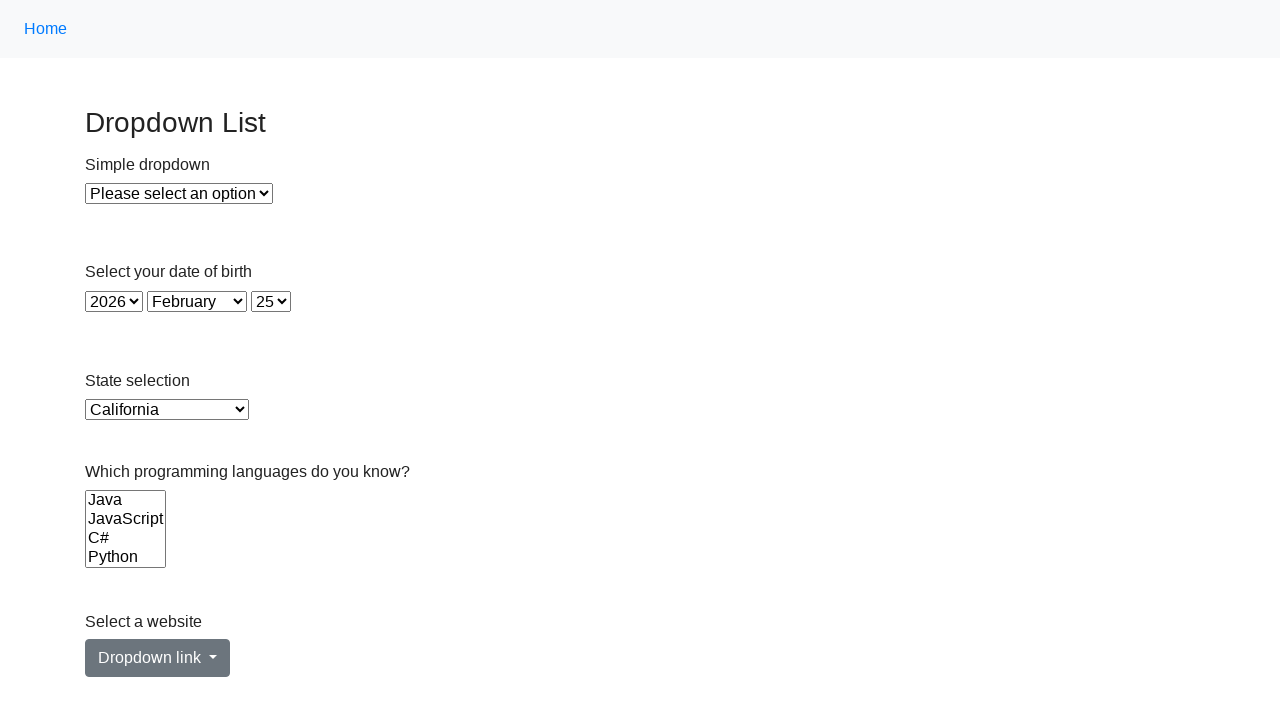

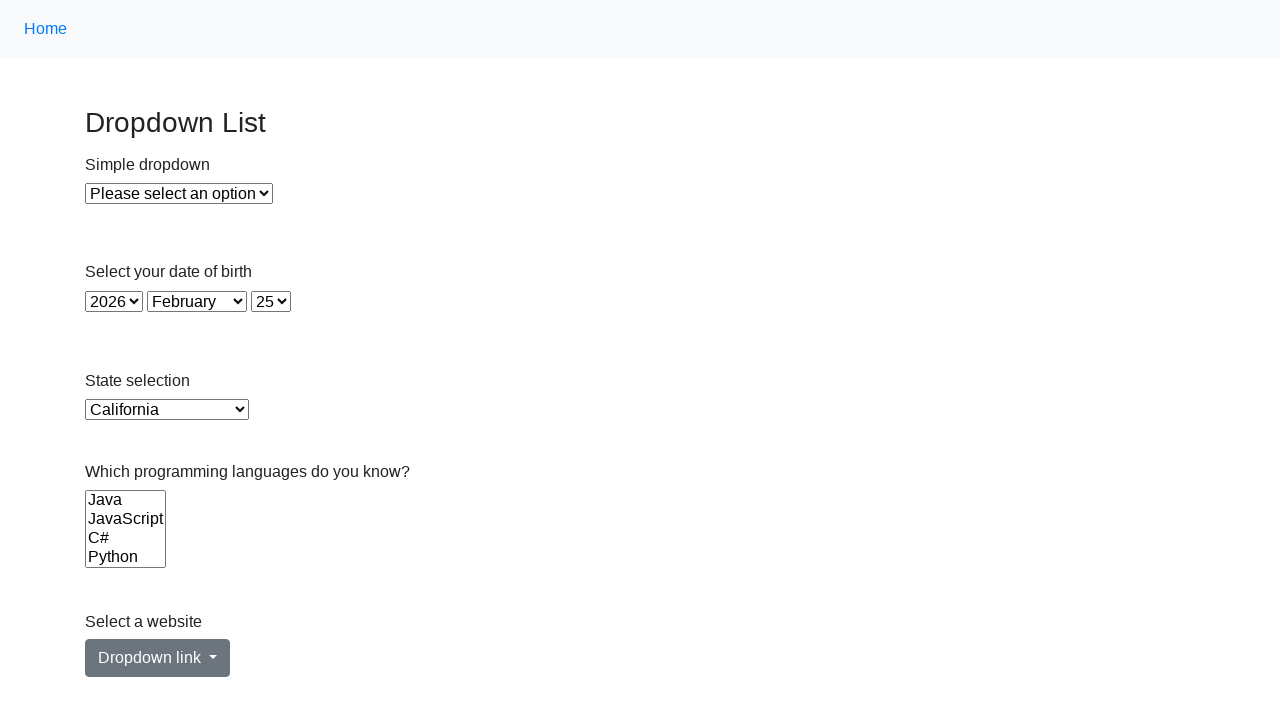